Navigates to testotomasyonu.com and verifies that the URL contains "testotomasyonu"

Starting URL: https://www.testotomasyonu.com

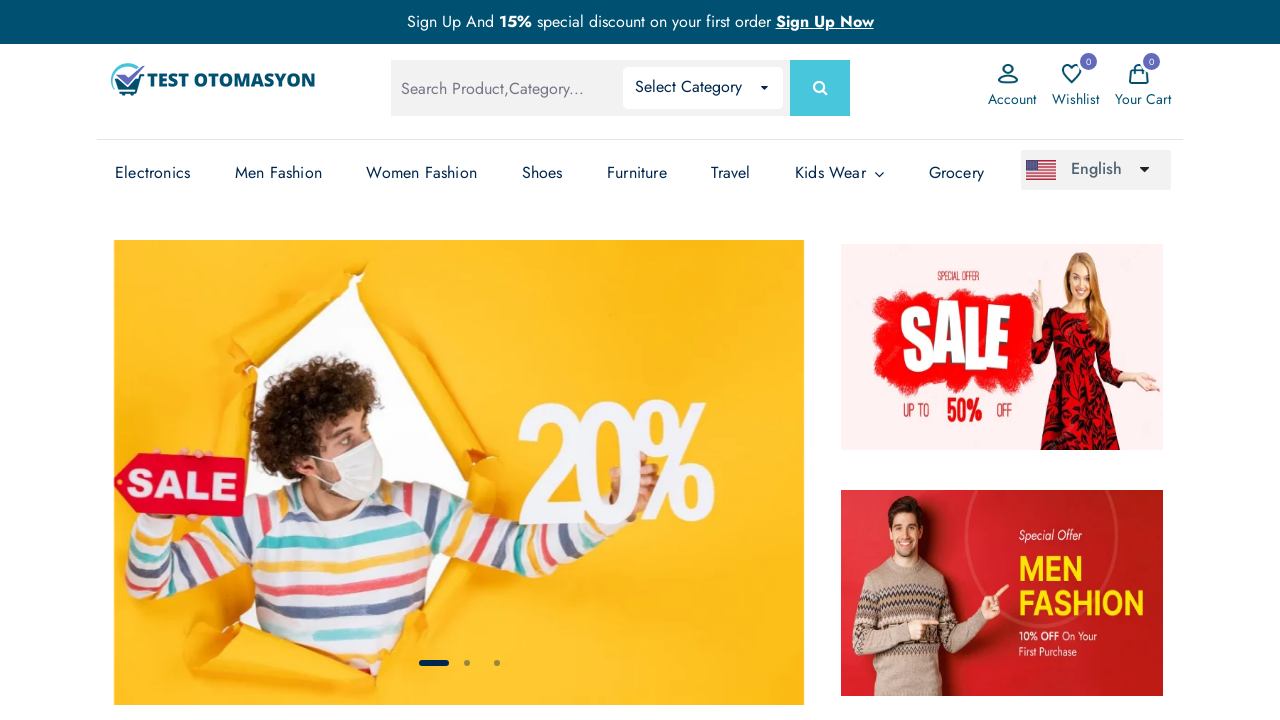

Navigated to https://www.testotomasyonu.com
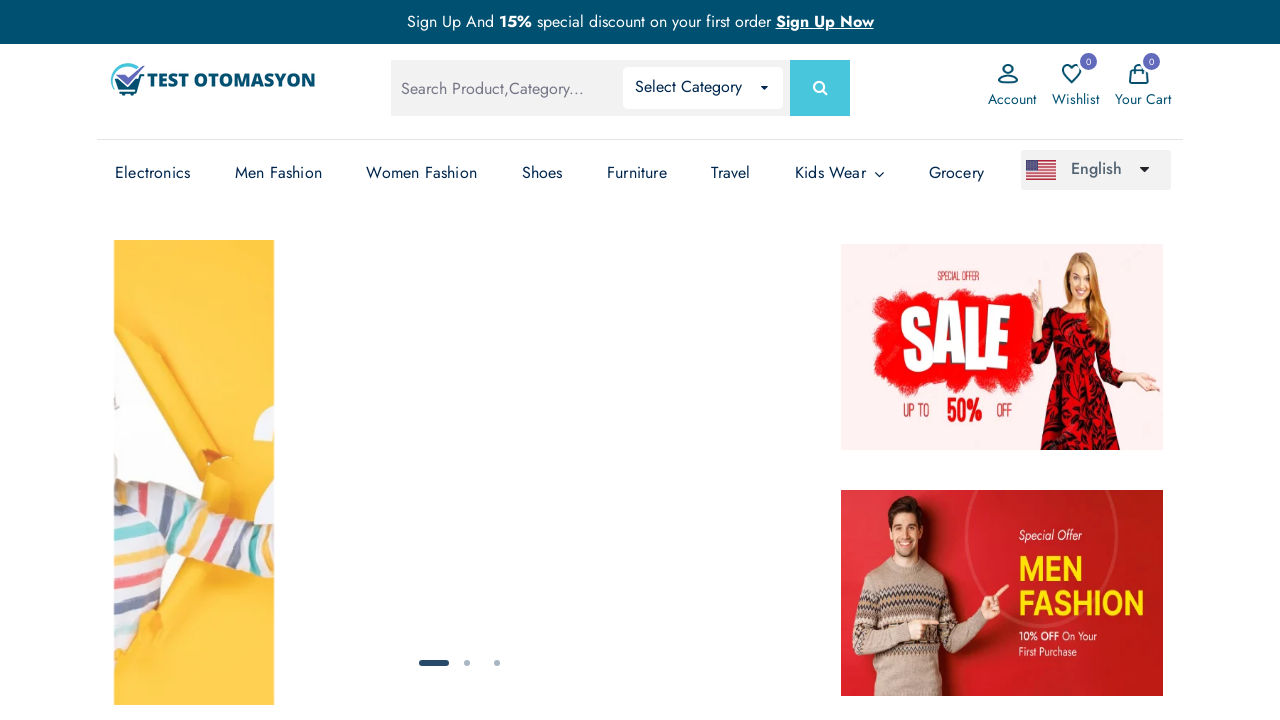

Retrieved current URL: https://www.testotomasyonu.com/
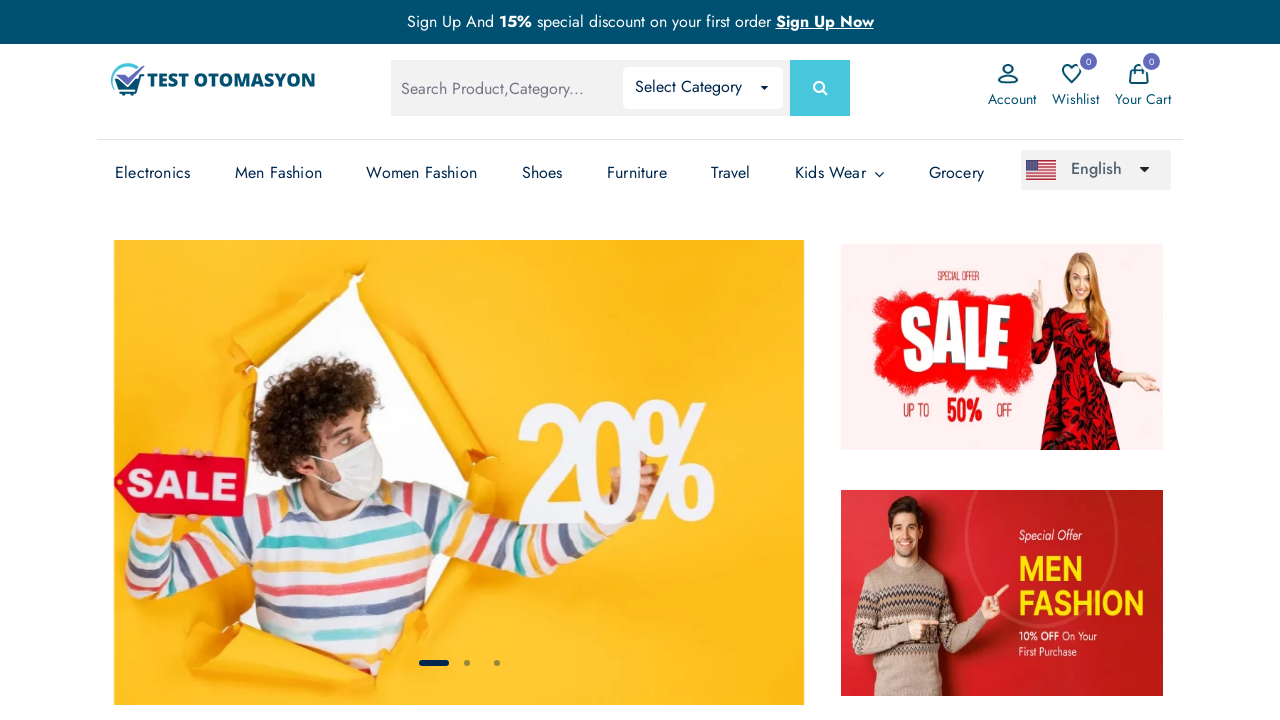

Verified that URL contains 'testotomasyonu'
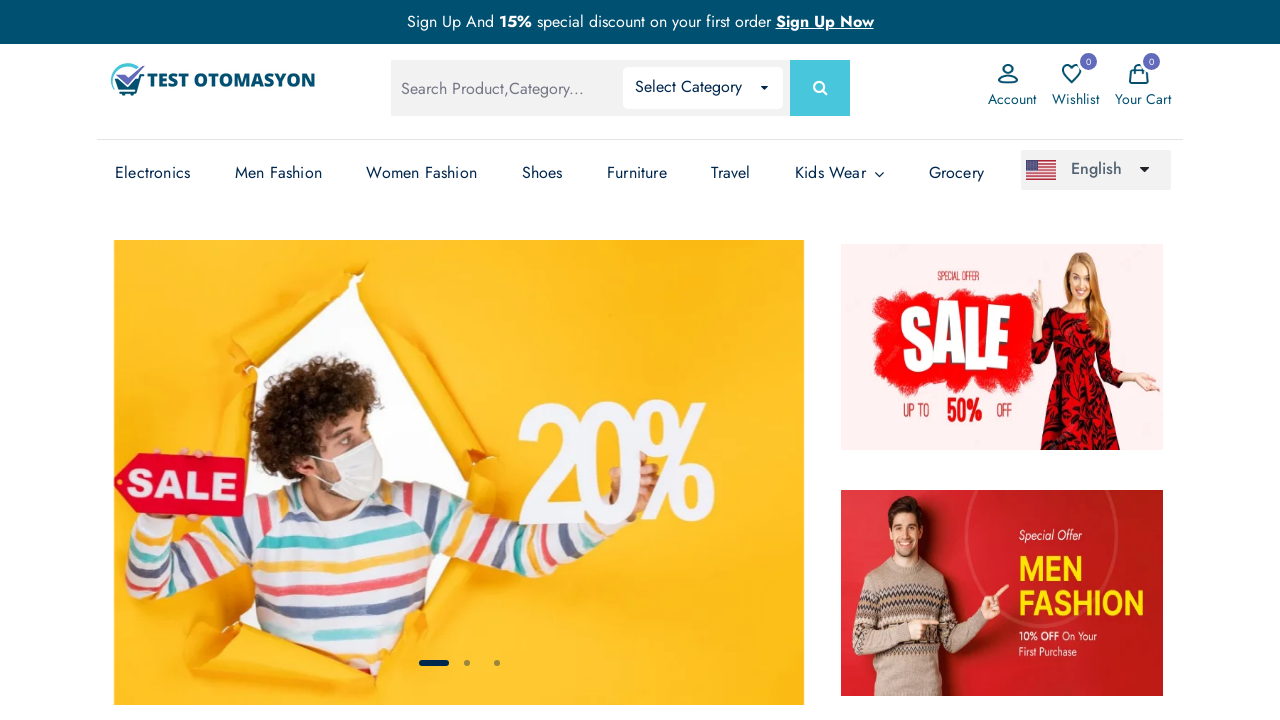

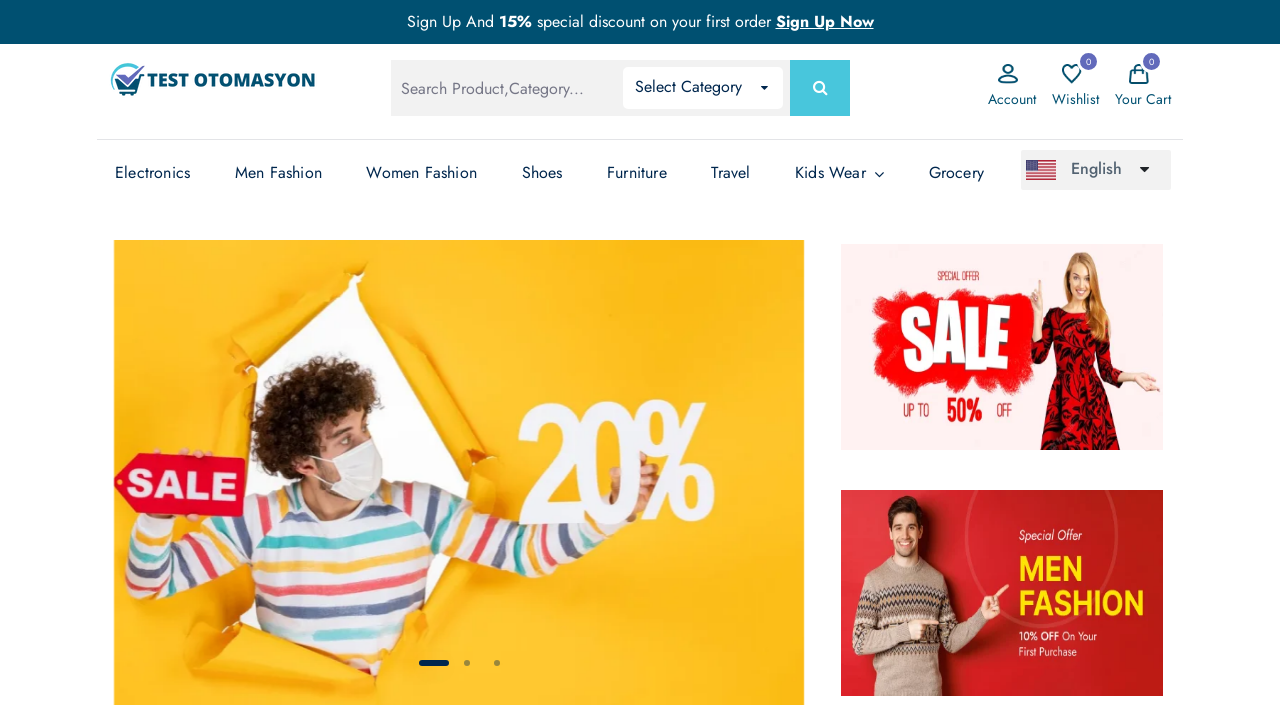